Tests the DemoQA practice form by filling in personal details (first name, last name, email, gender, mobile, address) and submitting the form, then verifies the success modal appears.

Starting URL: https://demoqa.com/automation-practice-form

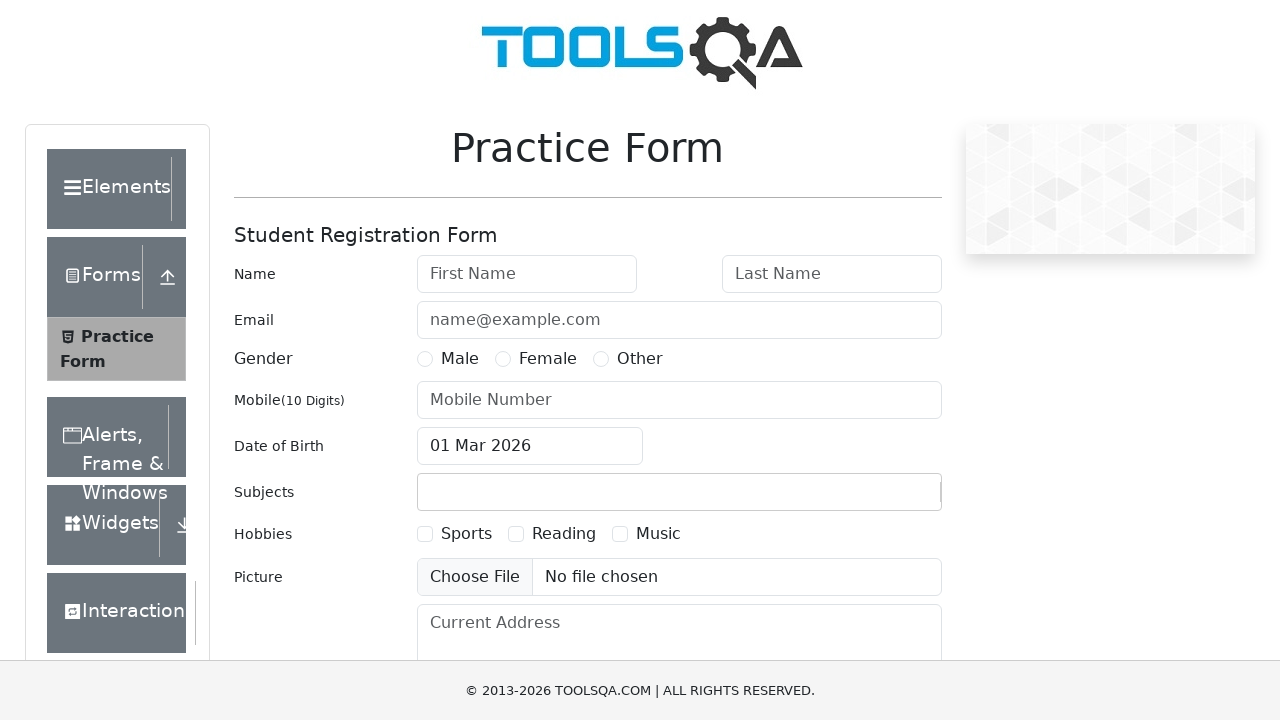

Filled first name field with 'Michael' on #firstName
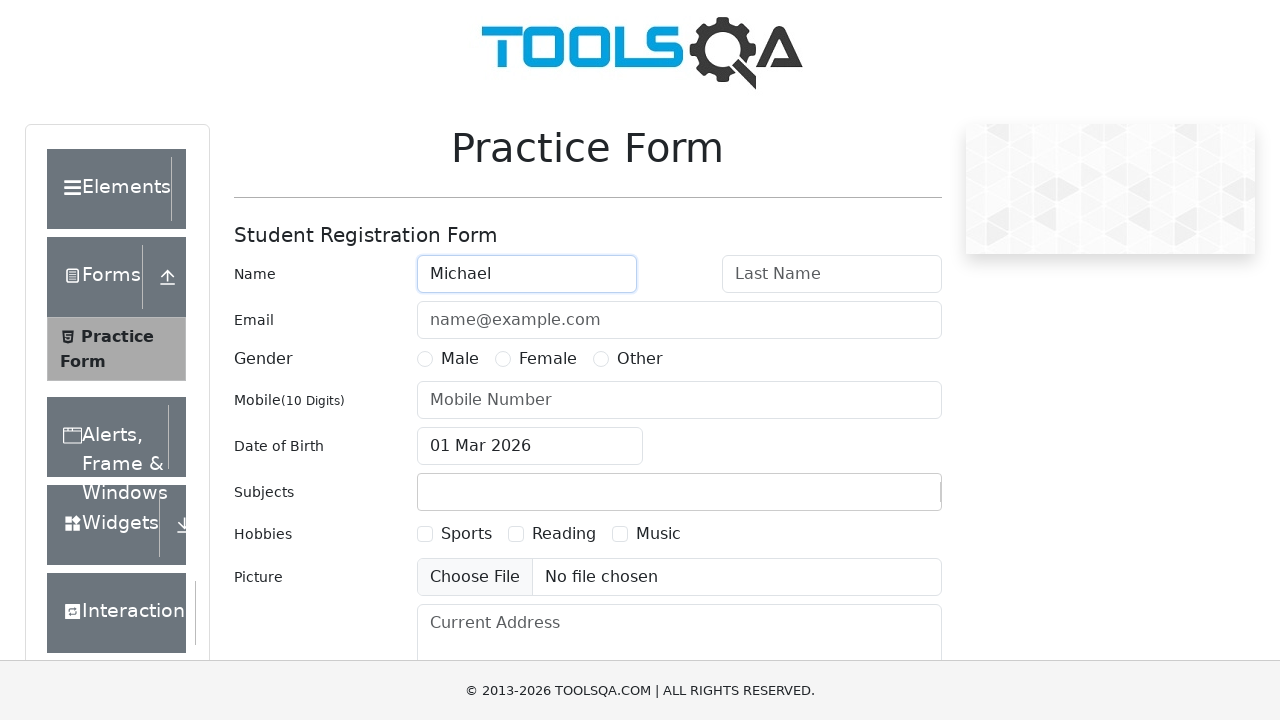

Filled last name field with 'Johnson' on #lastName
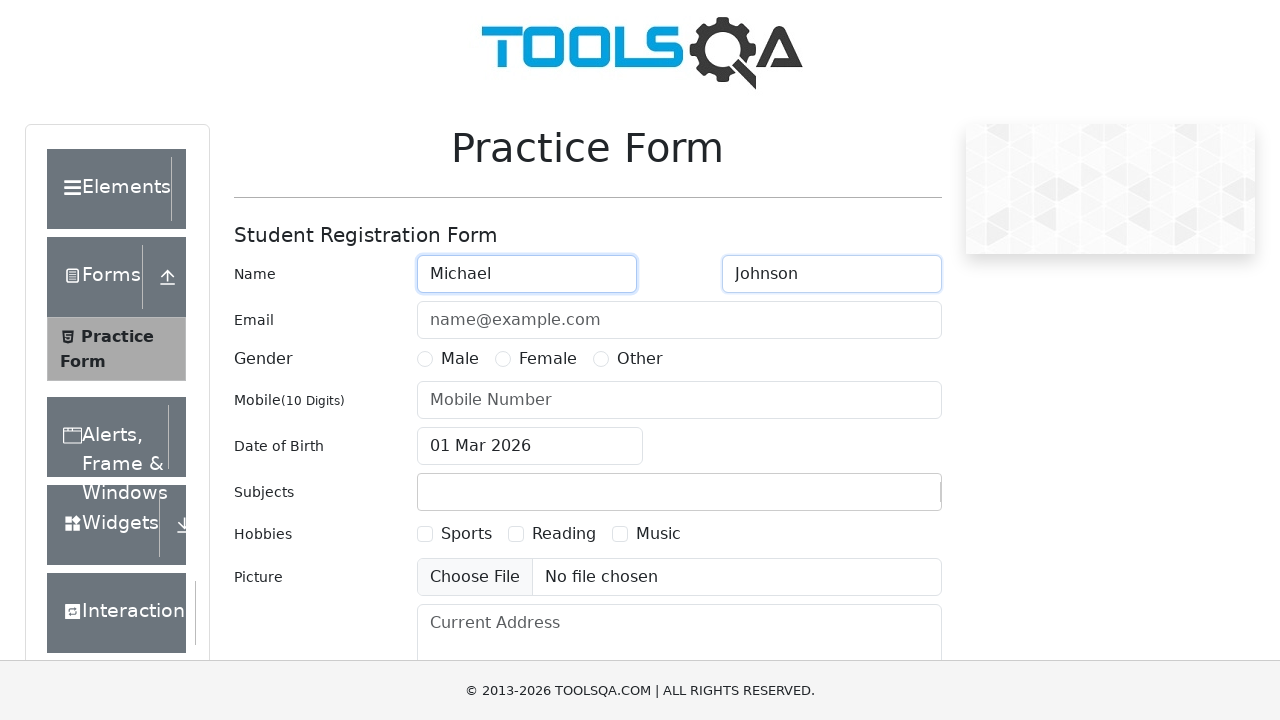

Filled email field with 'michael.johnson@example.com' on #userEmail
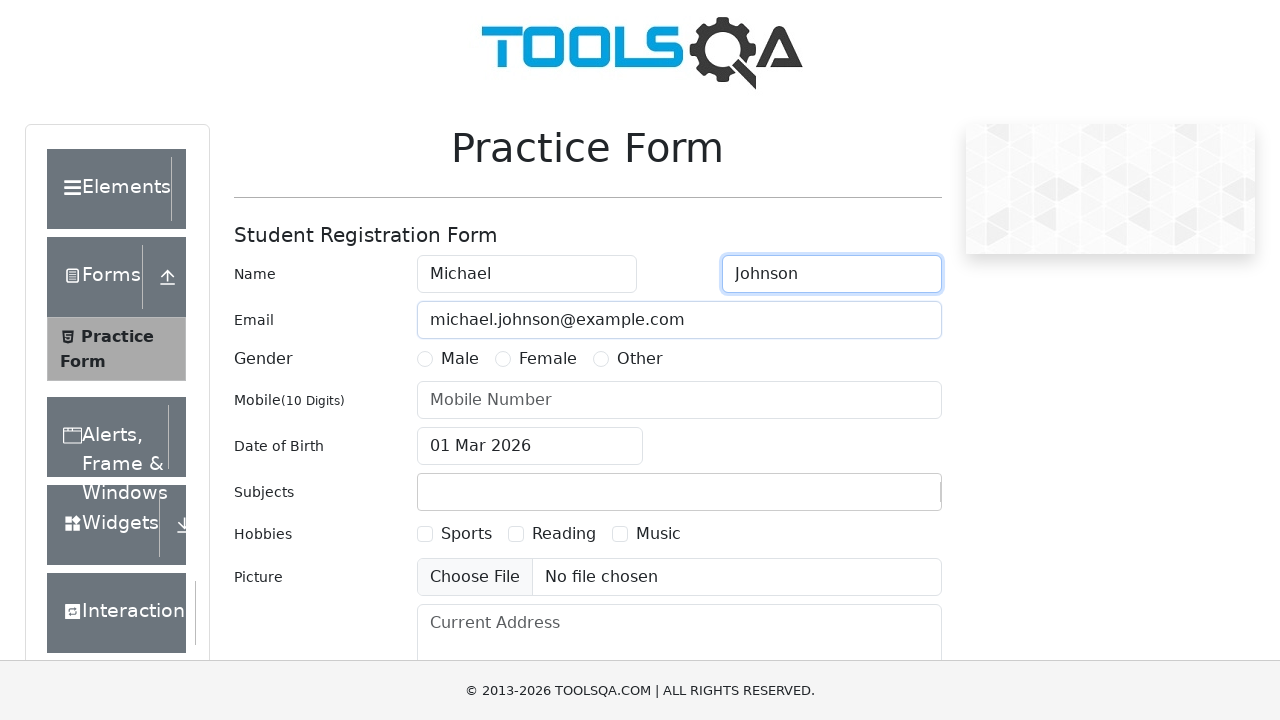

Selected gender (Male) radio button at (460, 359) on label[for='gender-radio-1']
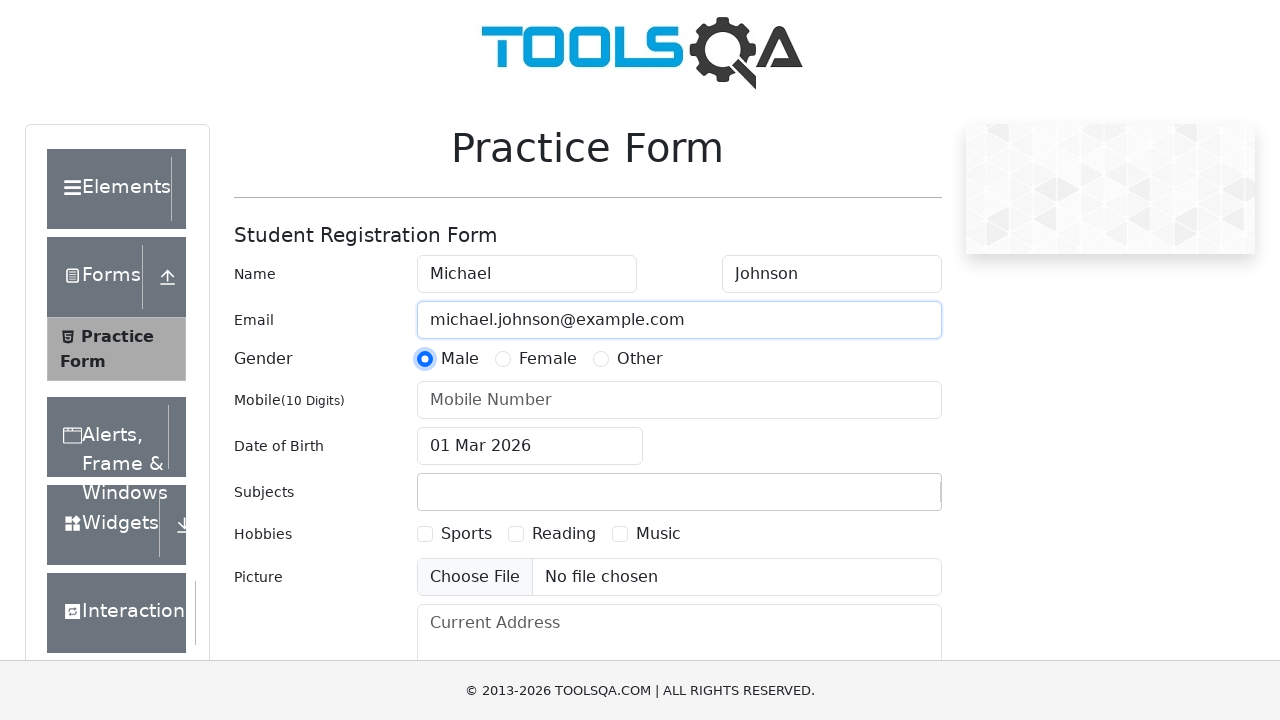

Filled mobile number field with '5551234567' on #userNumber
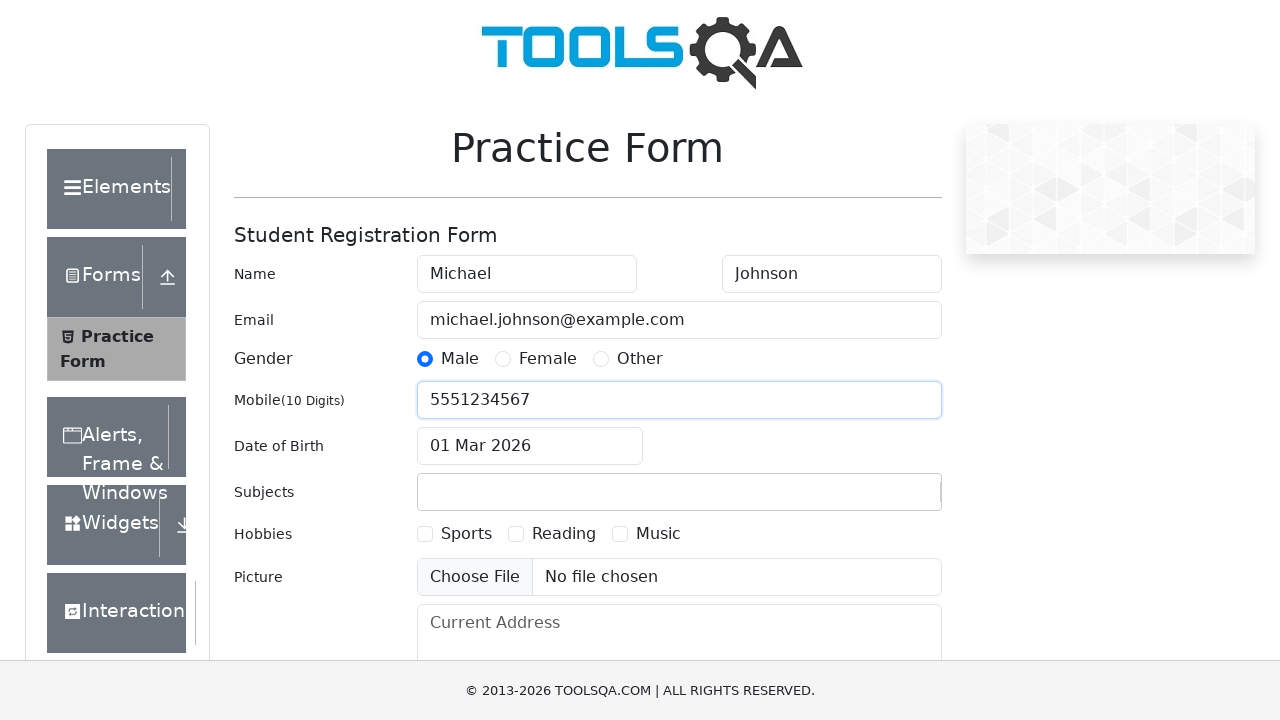

Filled current address field with '123 Test Street, New York, NY 10001' on #currentAddress
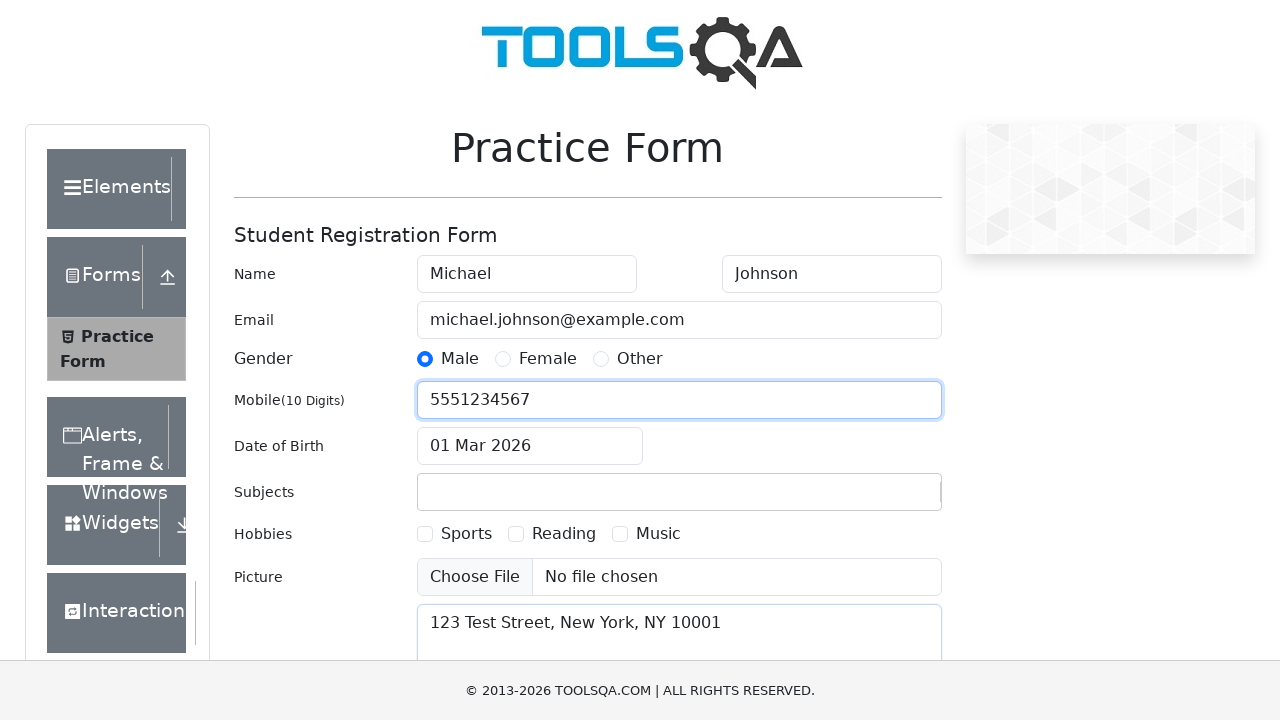

Scrolled down 1000 pixels to reveal submit button
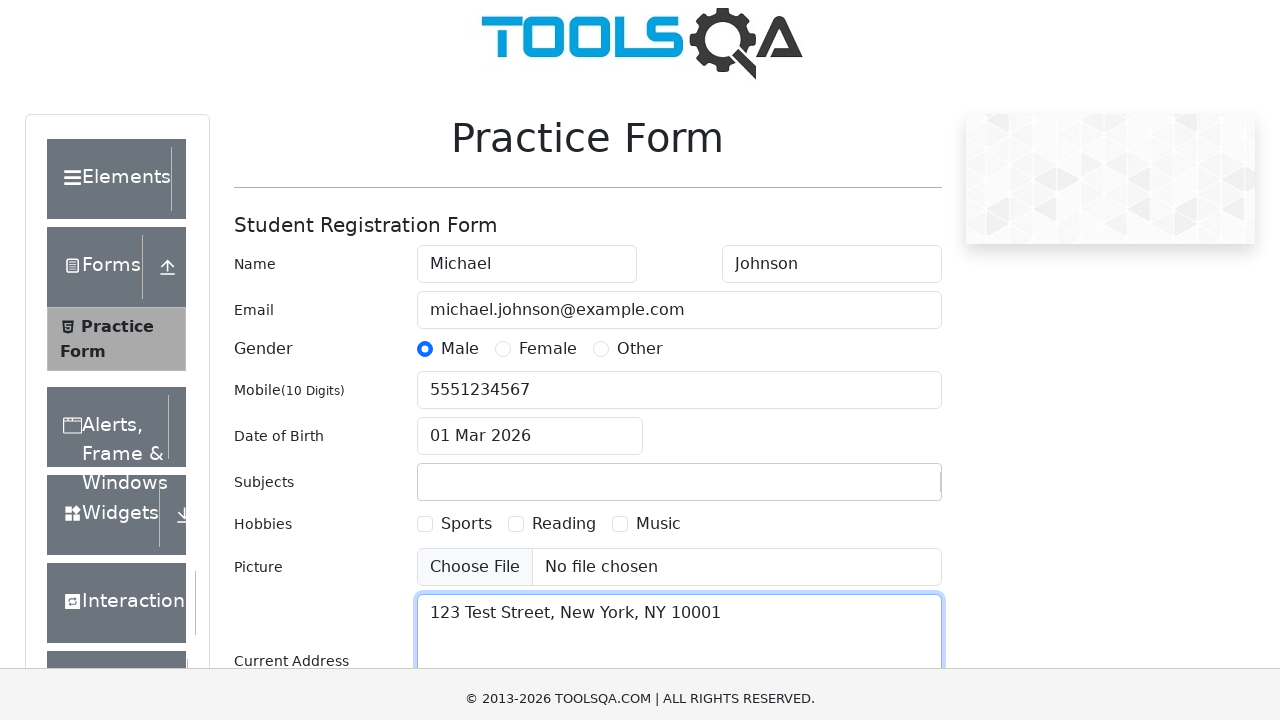

Clicked submit button to submit the form at (885, 499) on #submit
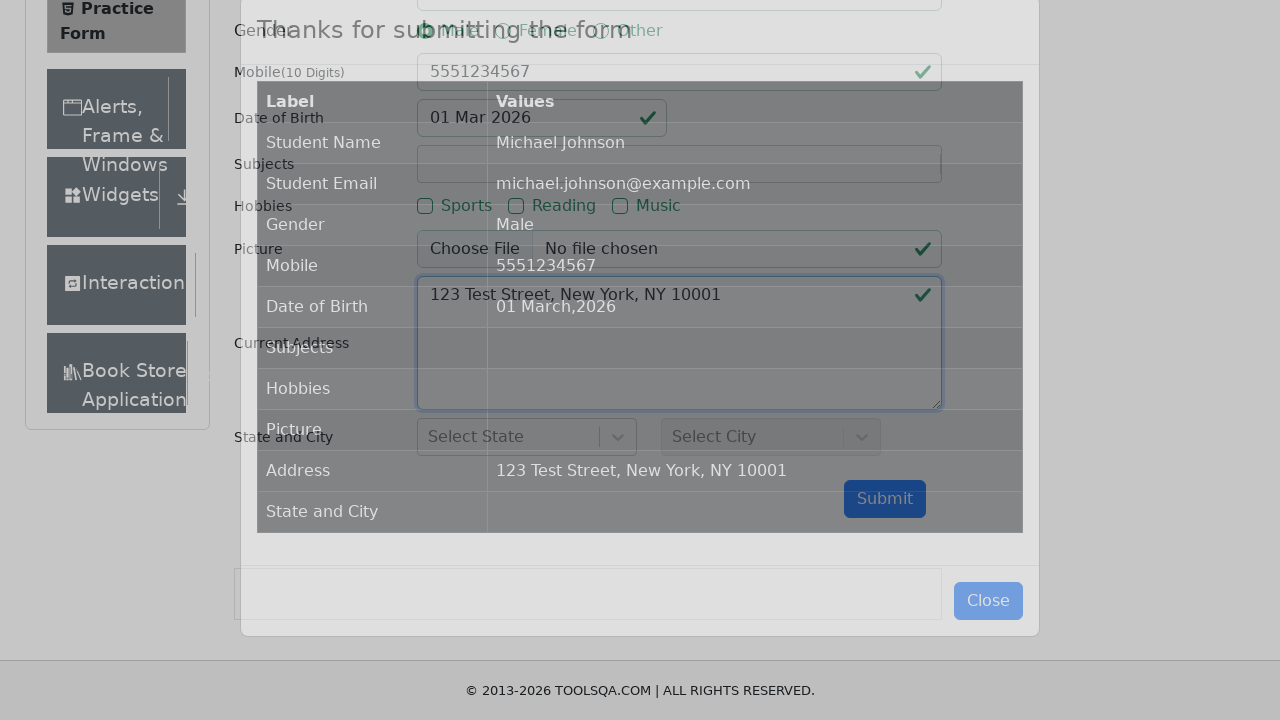

Success modal appeared after form submission
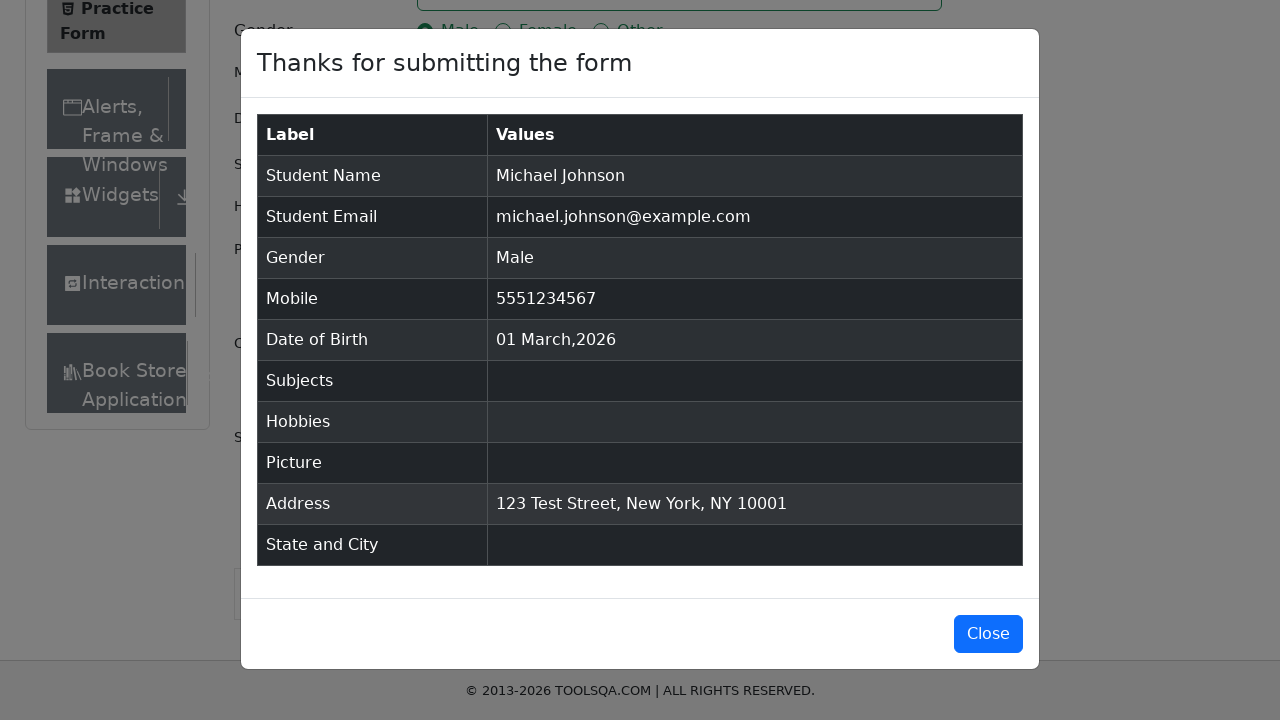

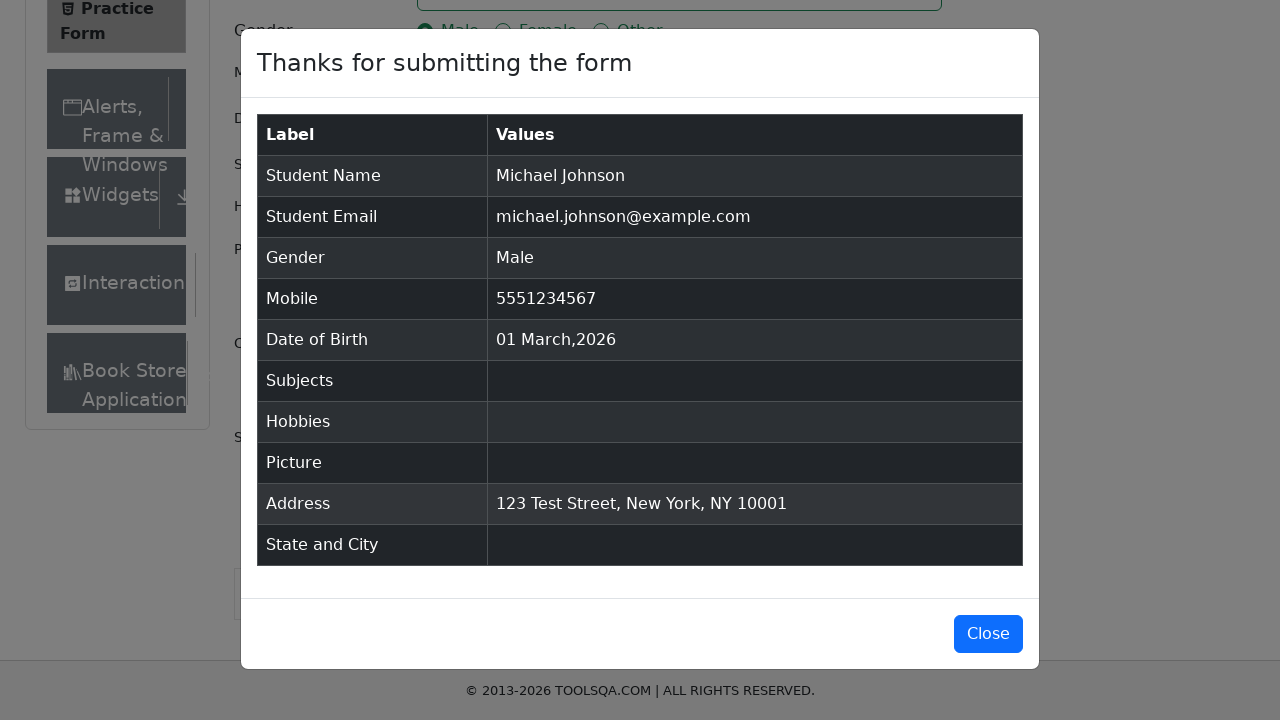